Tests browser alert handling by clicking a button that triggers a simple JavaScript alert and then accepting/dismissing it

Starting URL: https://selenium08.blogspot.com/2019/07/alert-test.html

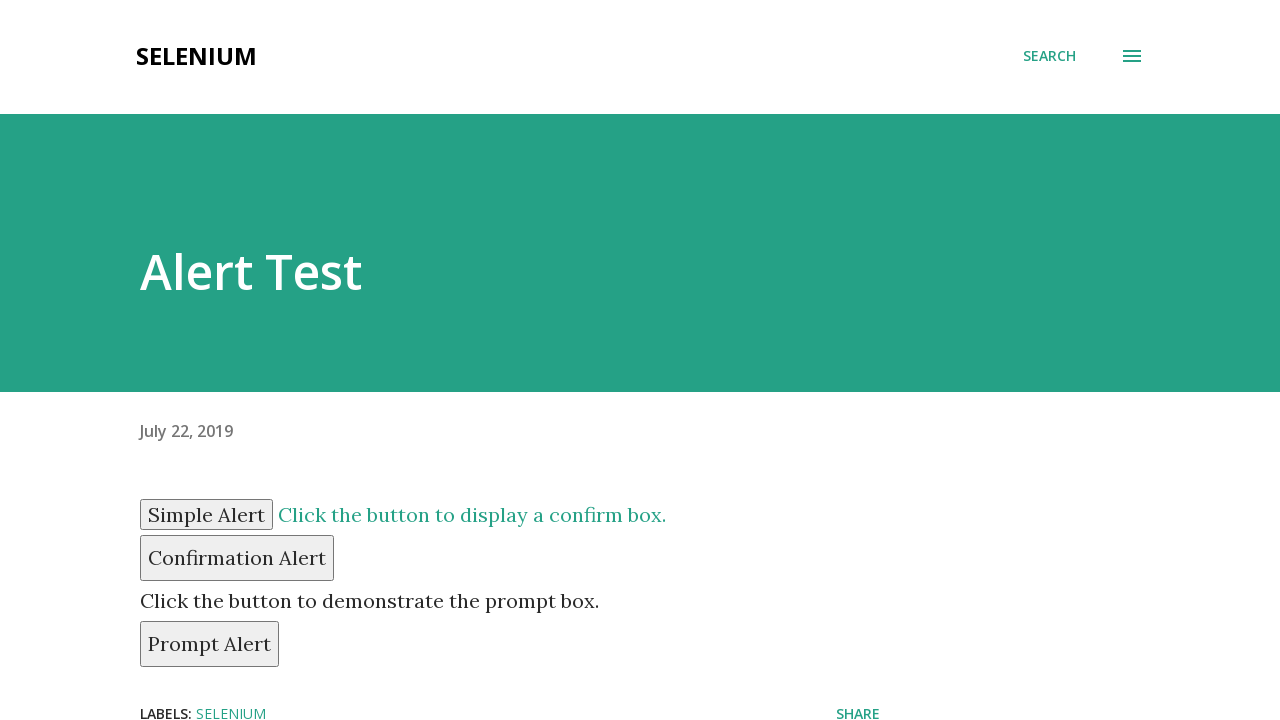

Clicked the Simple Alert button at (206, 514) on [id='simple']
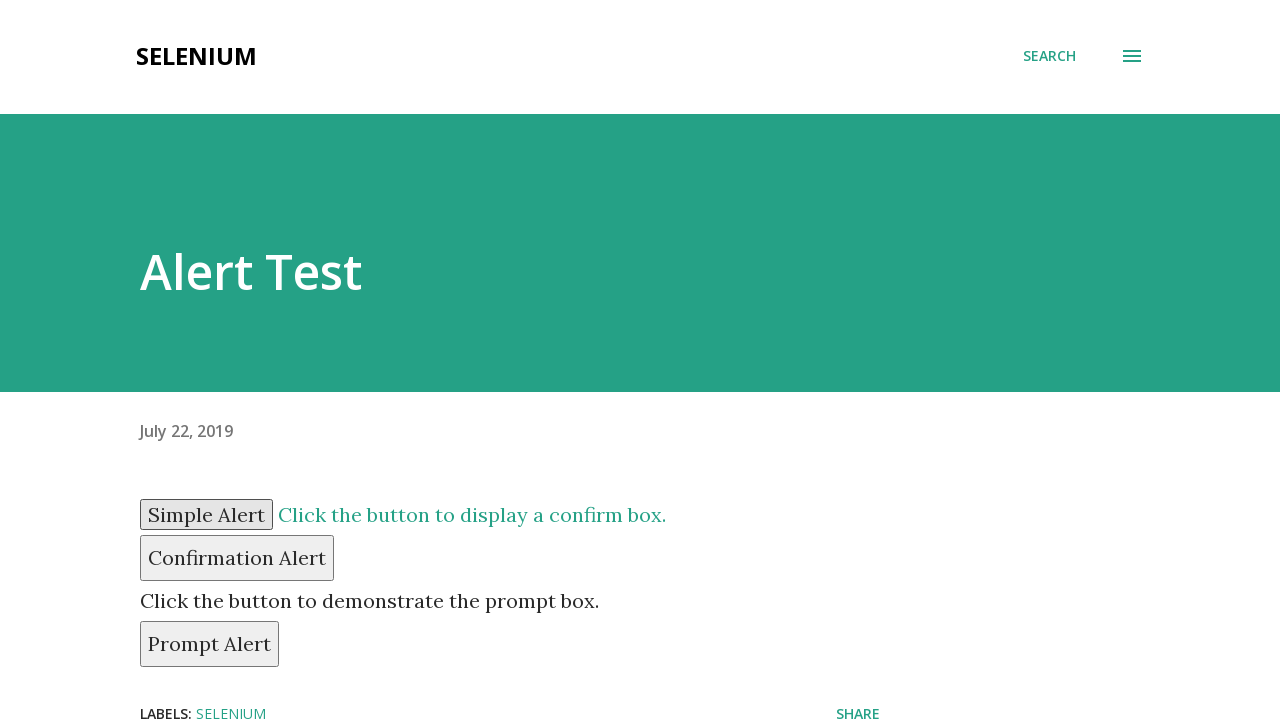

Set up dialog handler to accept alerts
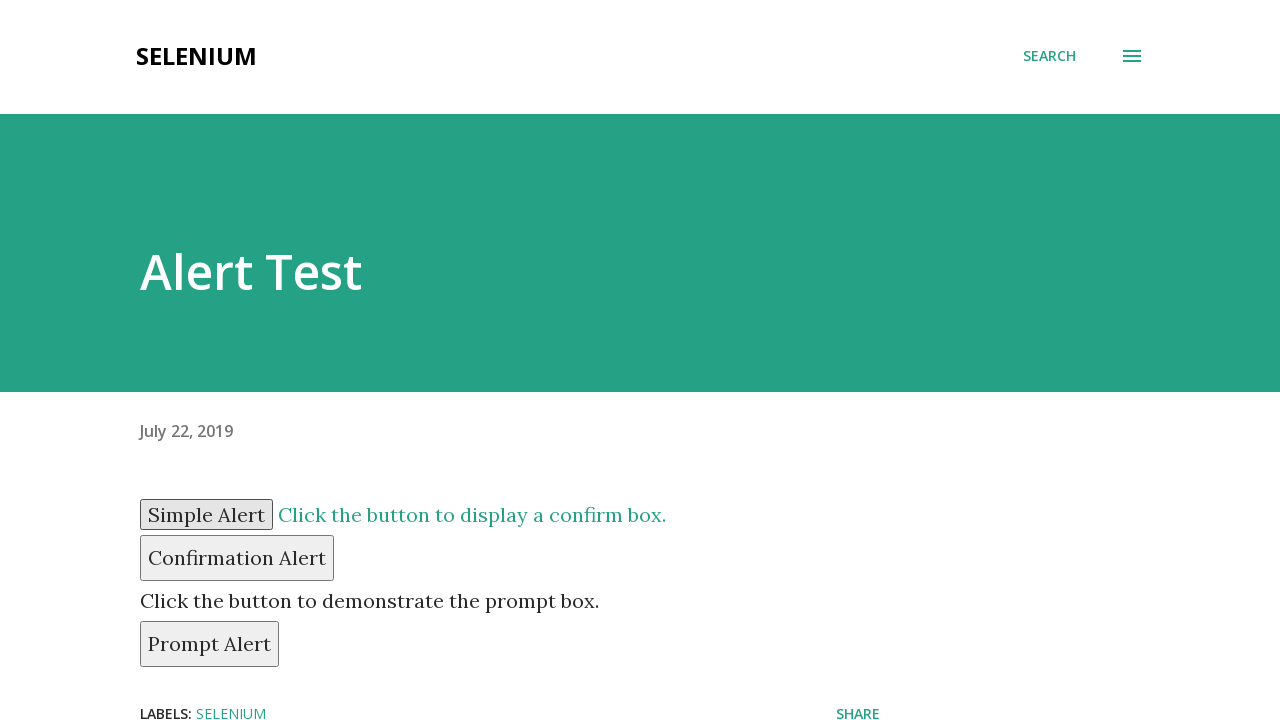

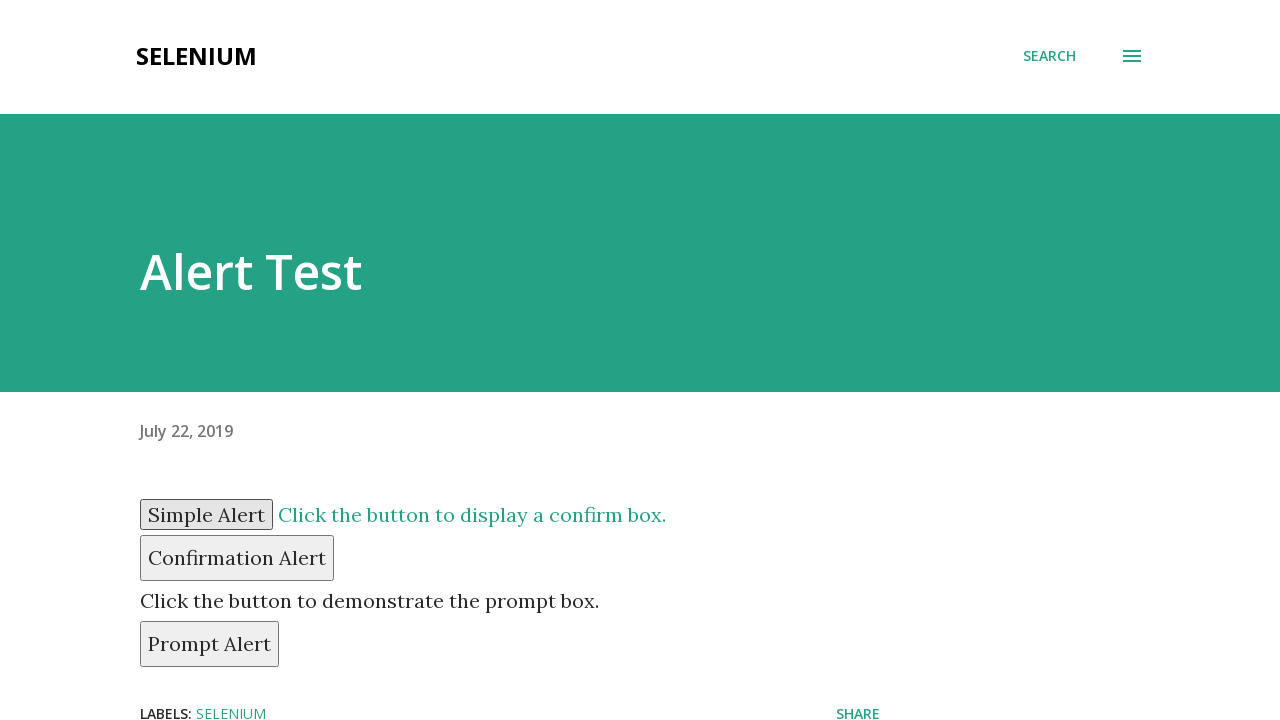